Tests selecting all checkboxes on the page by finding and clicking each checkbox element

Starting URL: https://testautomationpractice.blogspot.com/

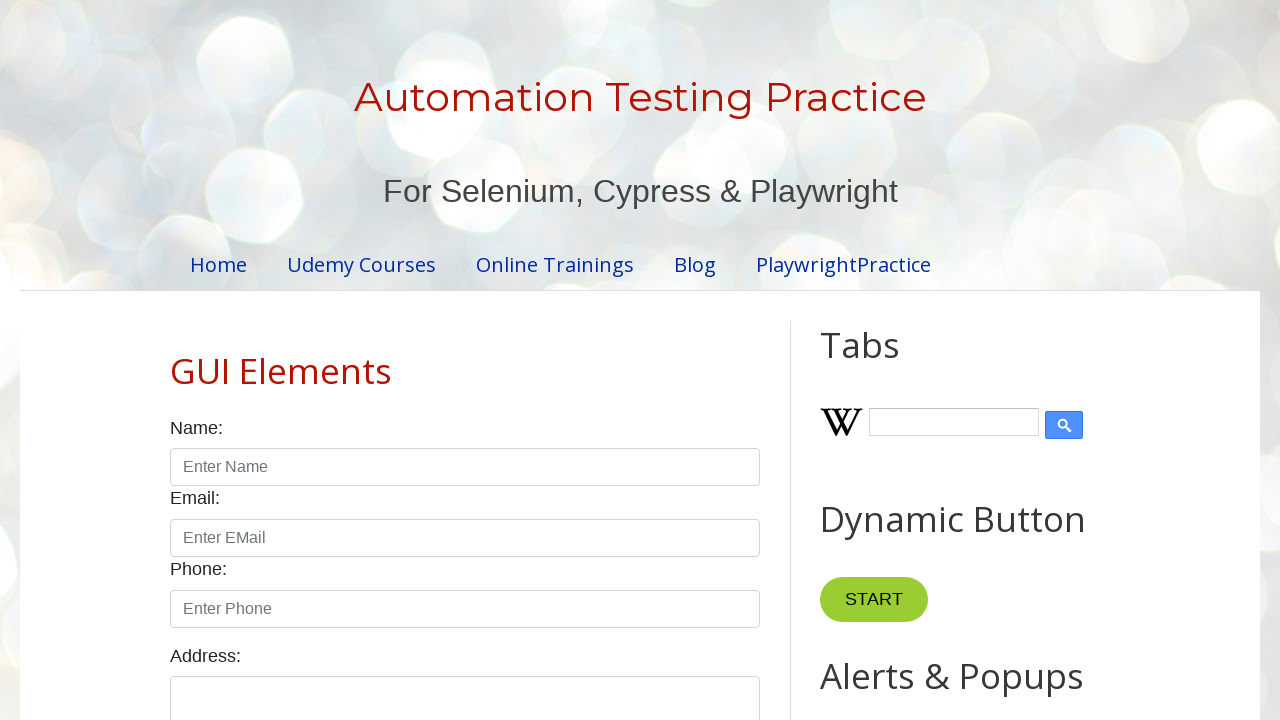

Scrolled down 500px to view checkbox section
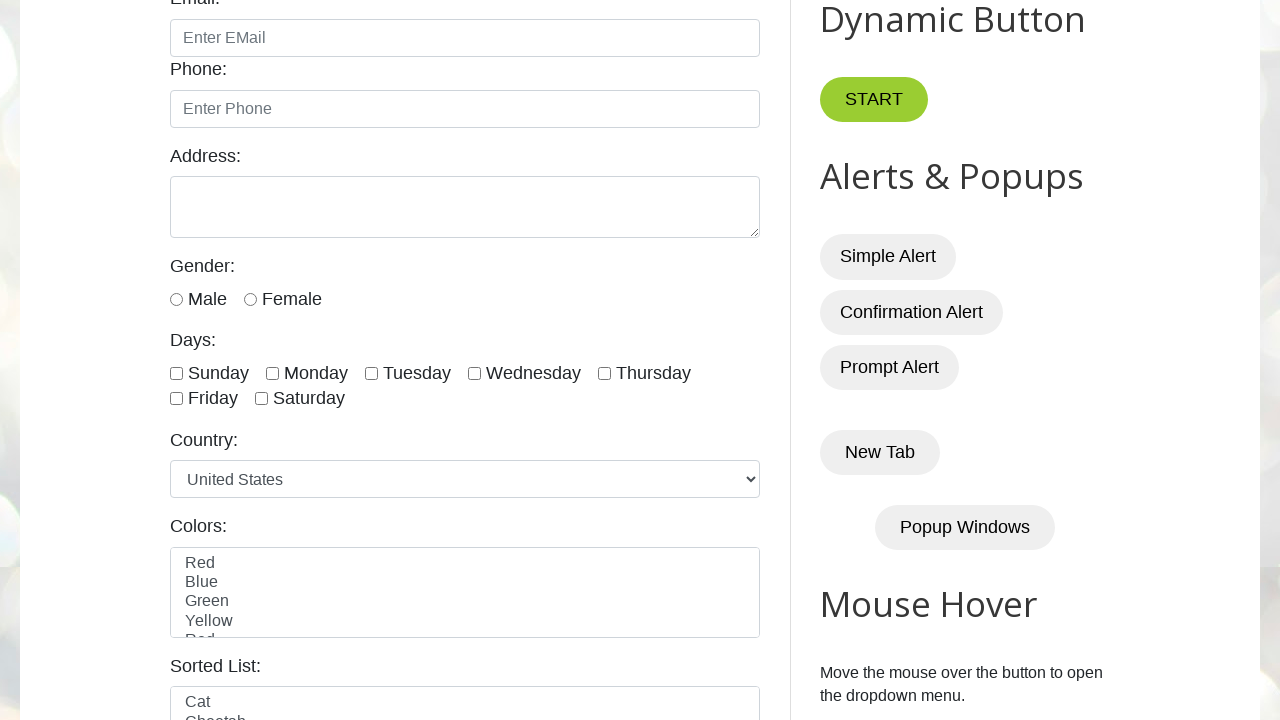

Located all checkbox elements on the page
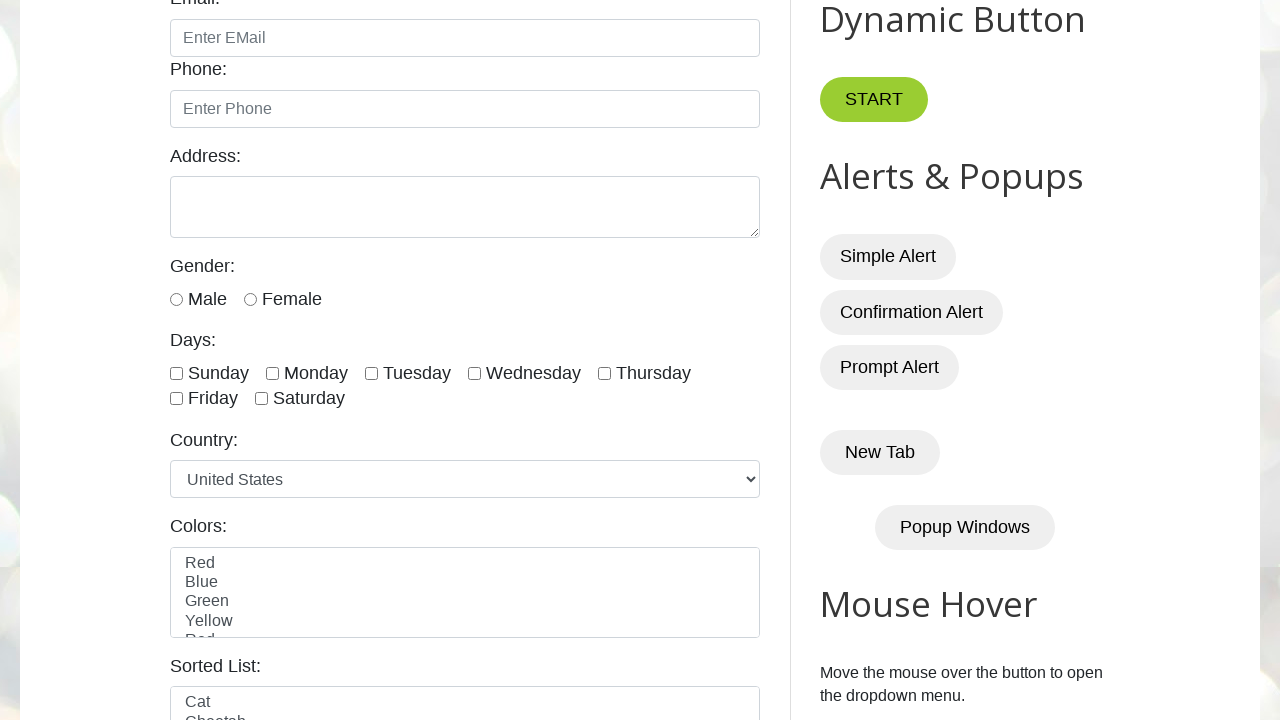

Clicked a checkbox element to select it
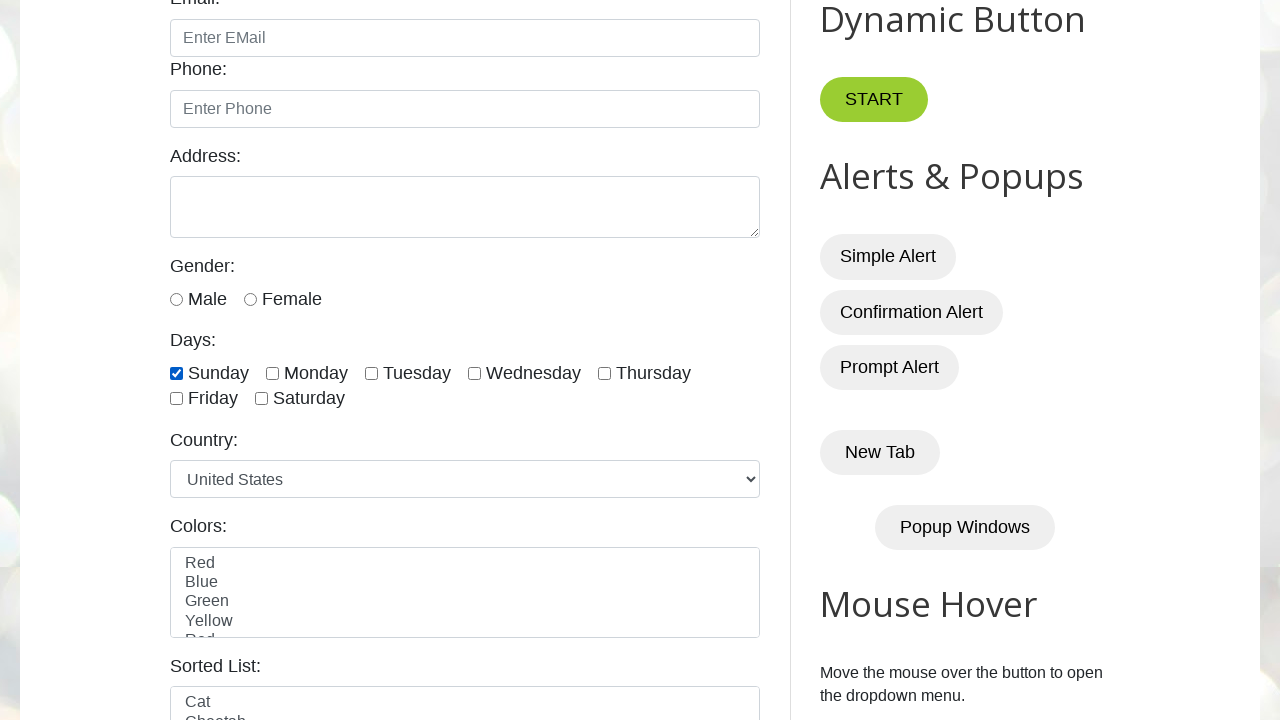

Clicked a checkbox element to select it
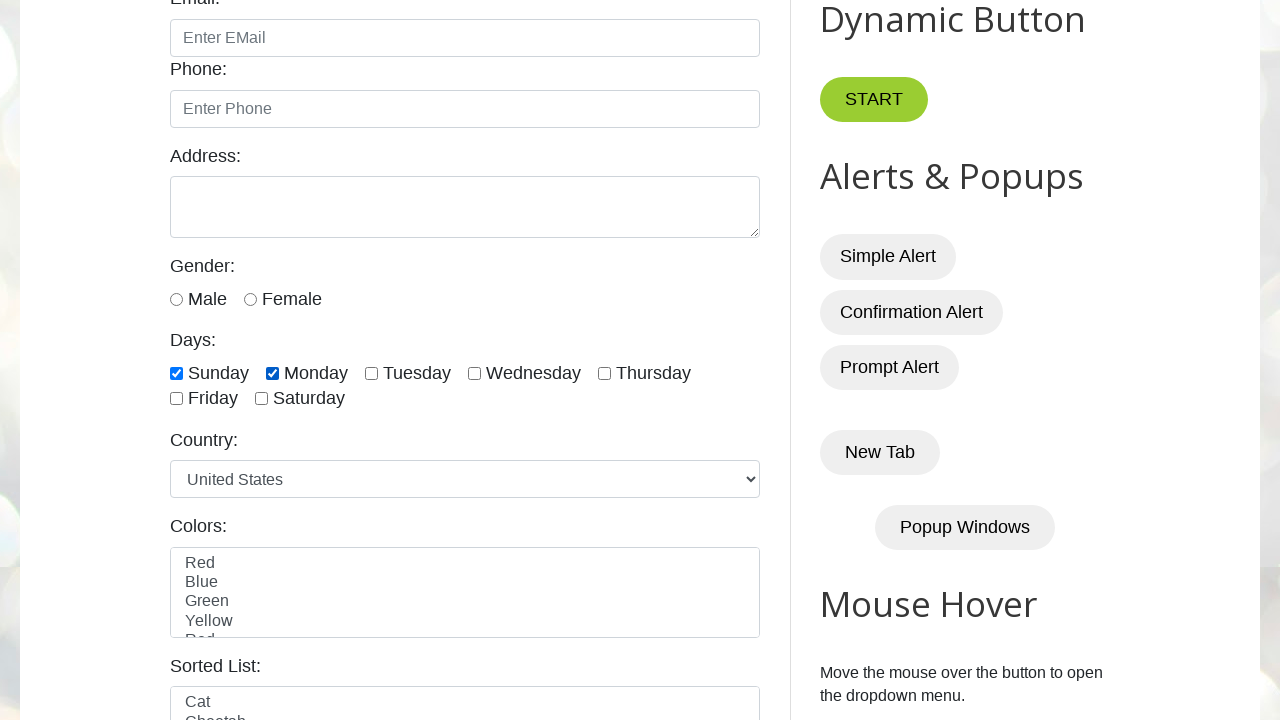

Clicked a checkbox element to select it
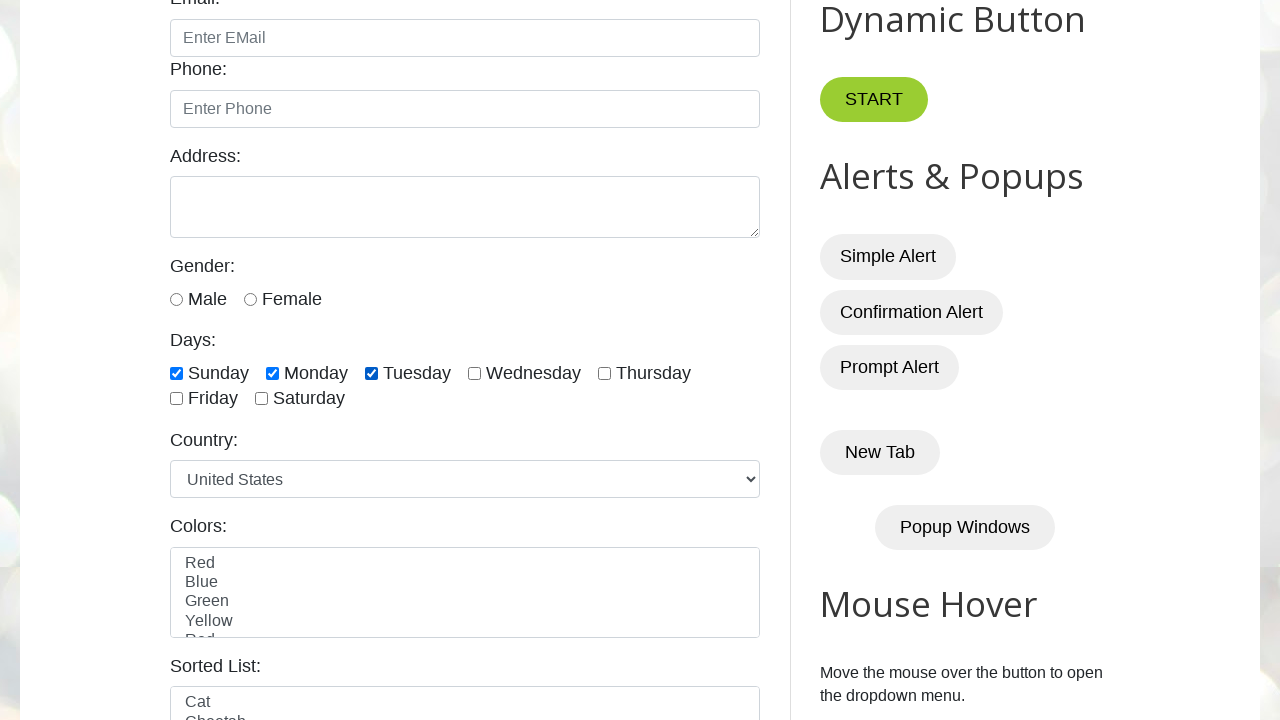

Clicked a checkbox element to select it
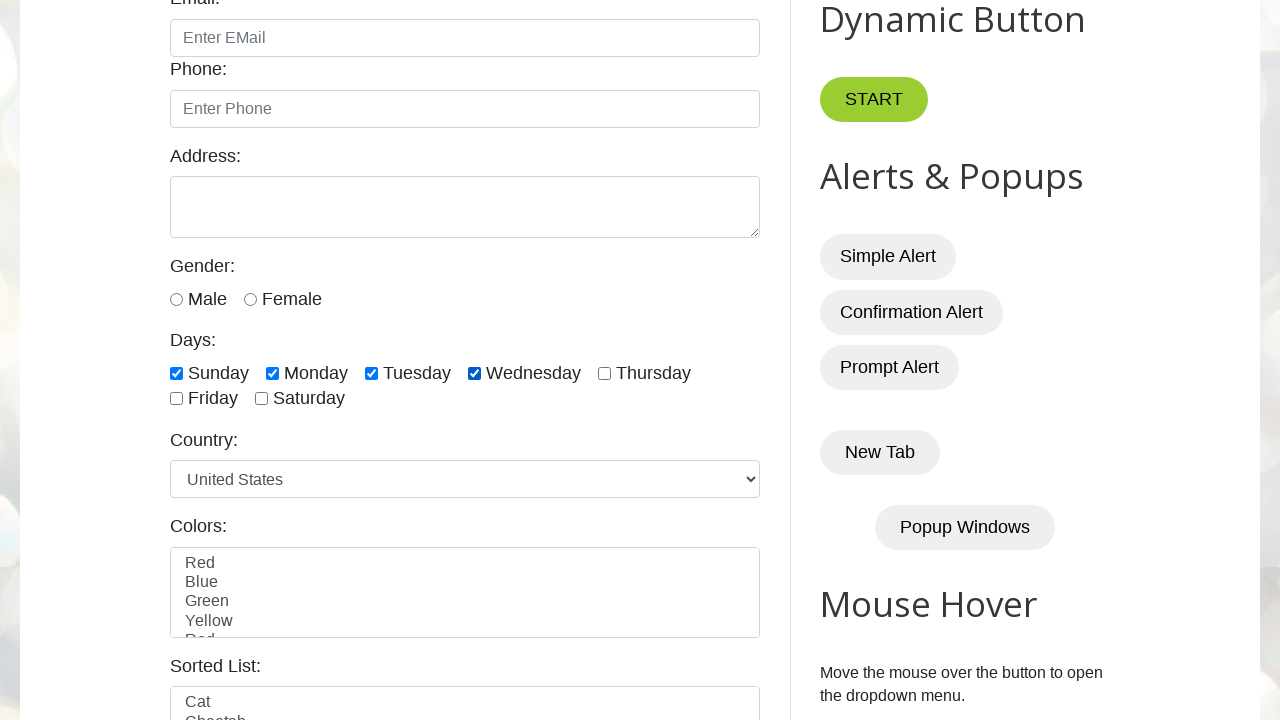

Clicked a checkbox element to select it
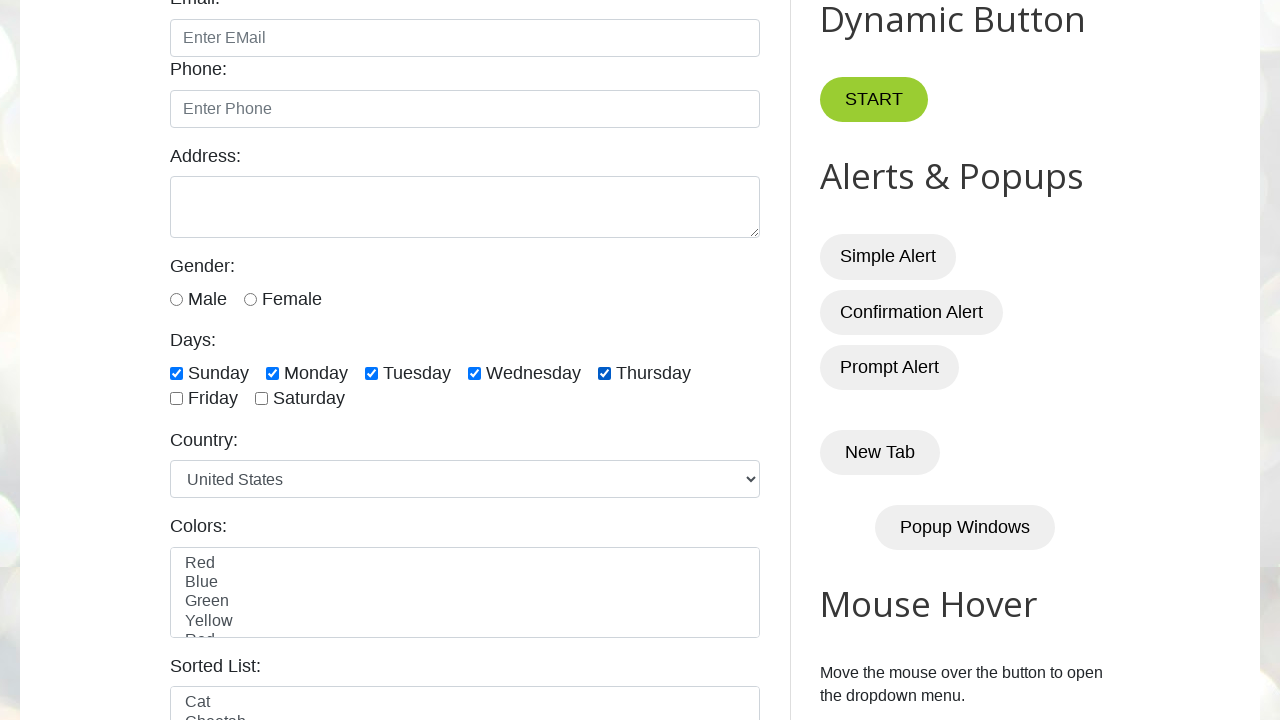

Clicked a checkbox element to select it
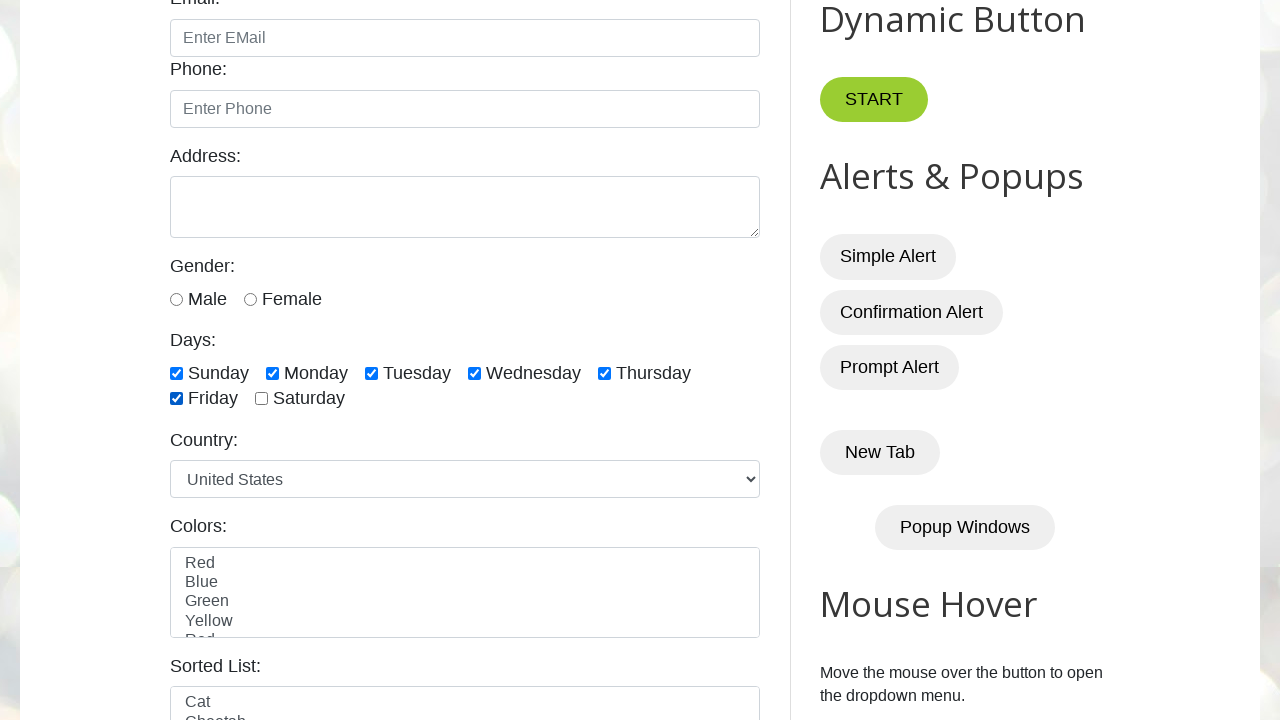

Clicked a checkbox element to select it
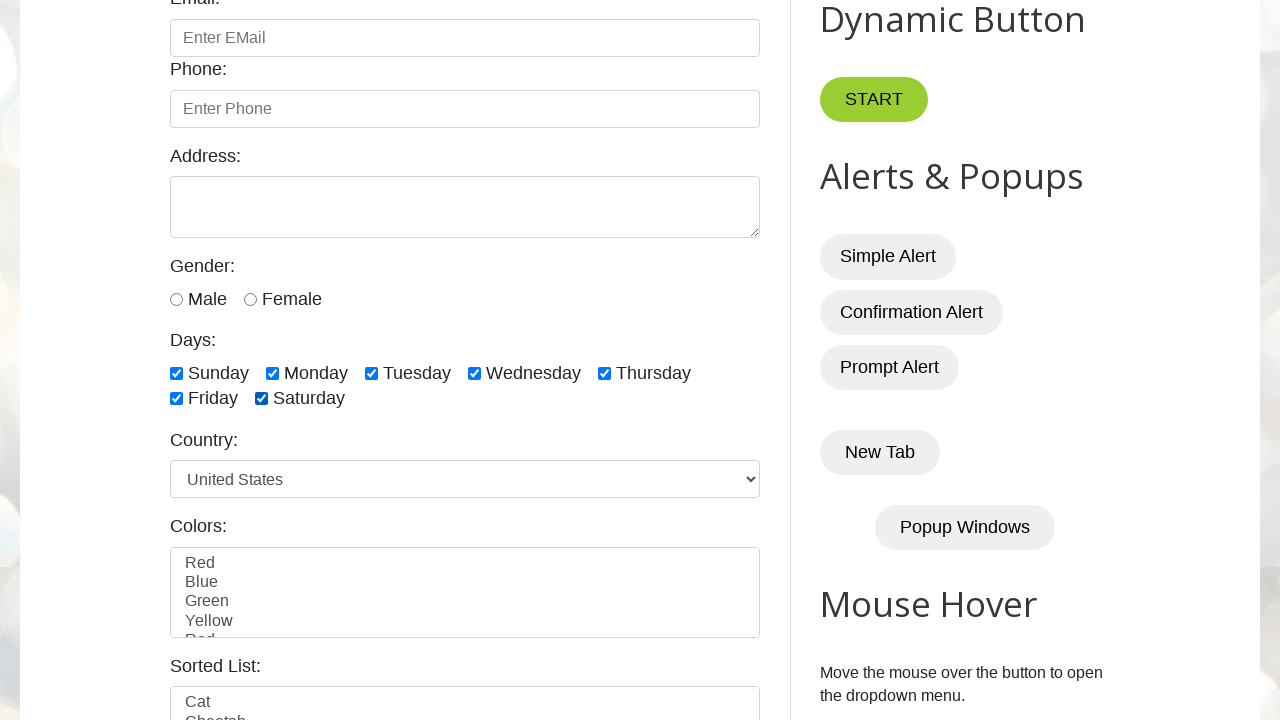

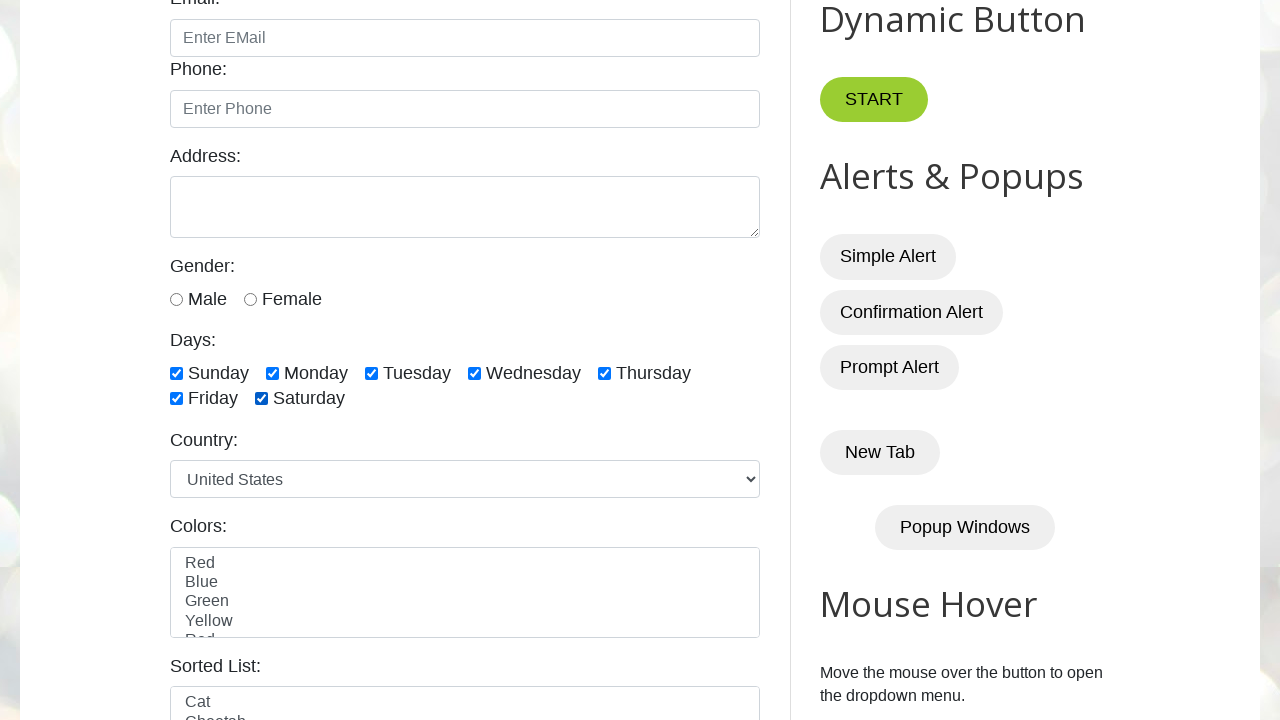